Tests hover functionality by hovering over an image element and verifying that hidden text becomes visible after the hover action

Starting URL: https://practice.cydeo.com/hovers

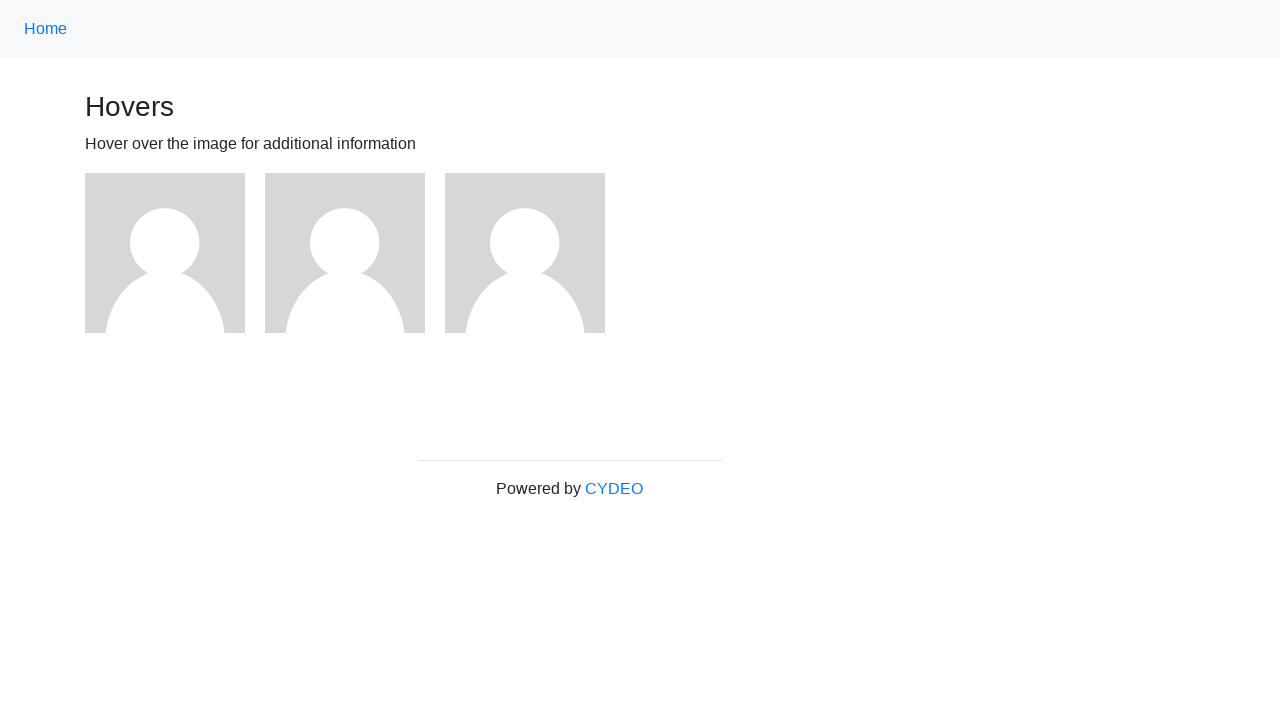

Navigated to hover practice page
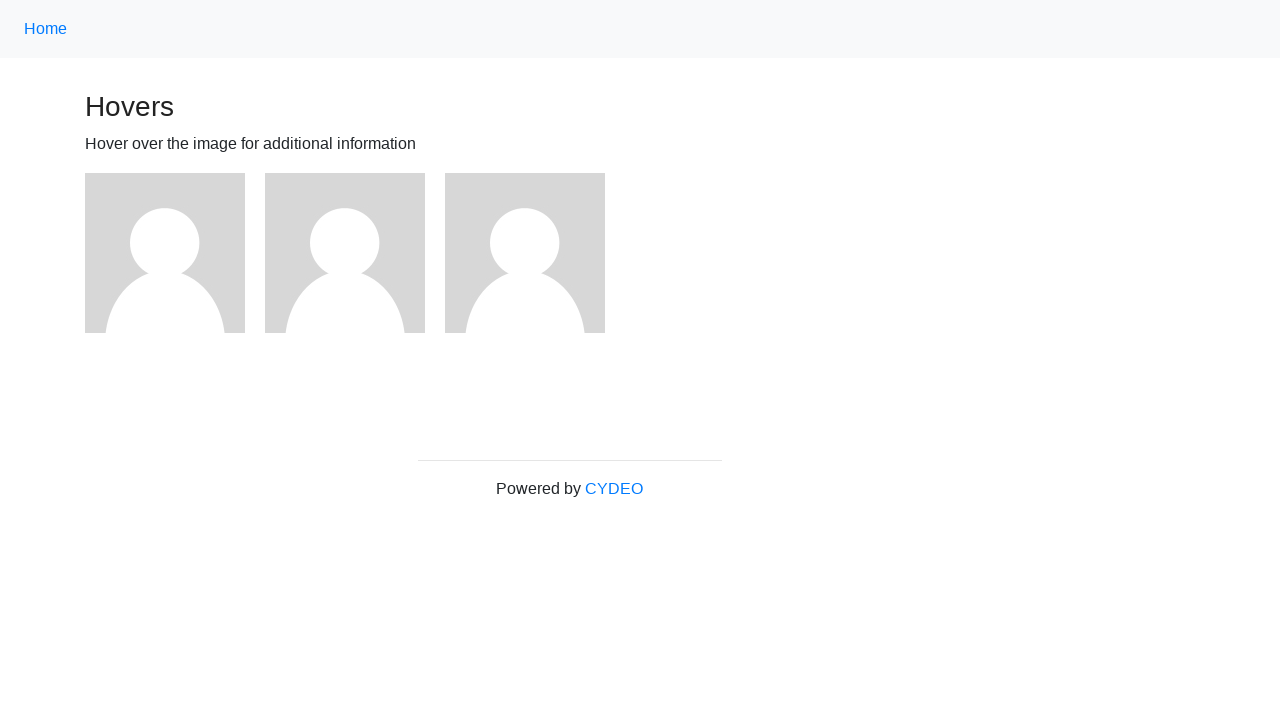

Located the first figure element
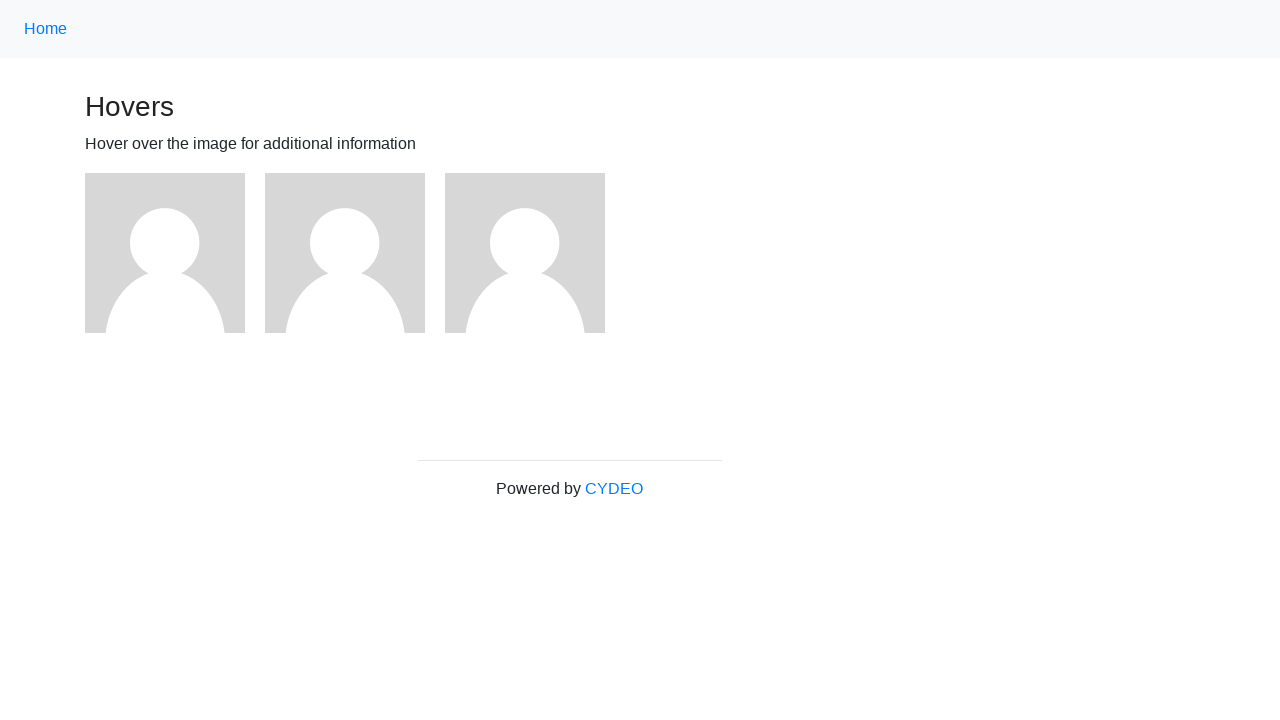

Located the hidden text element 'name: user1'
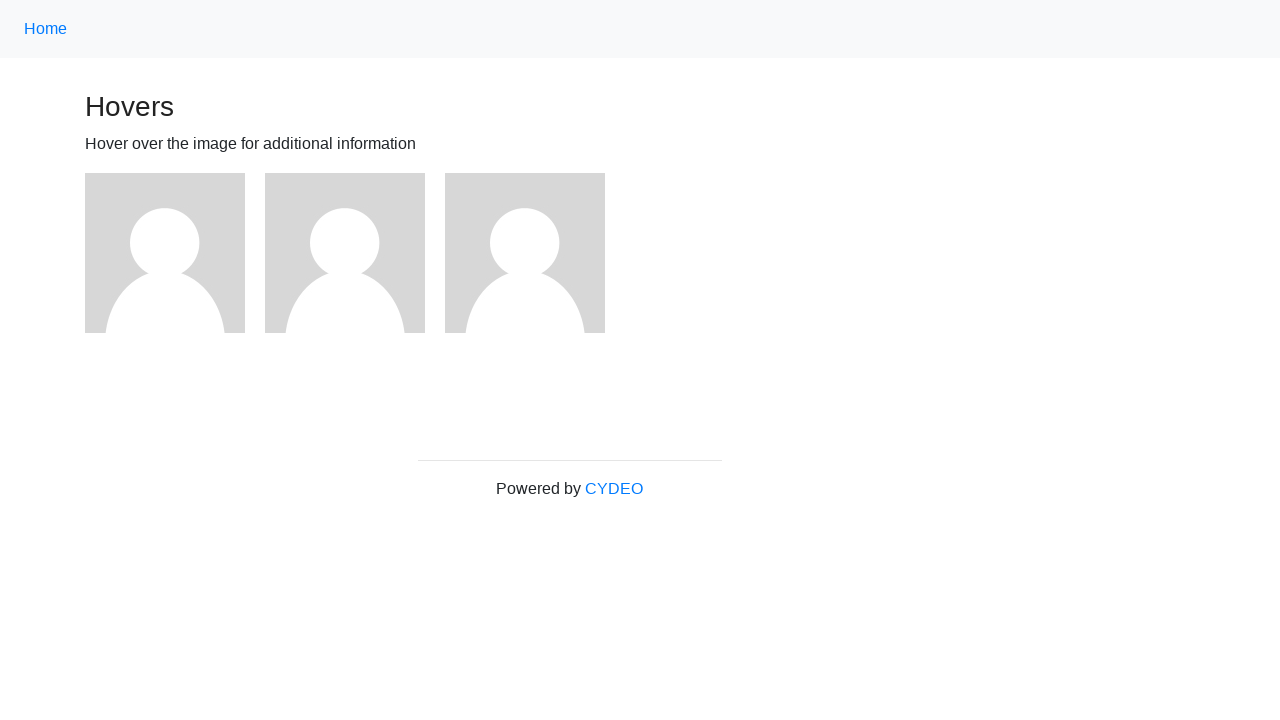

Verified that text is initially hidden
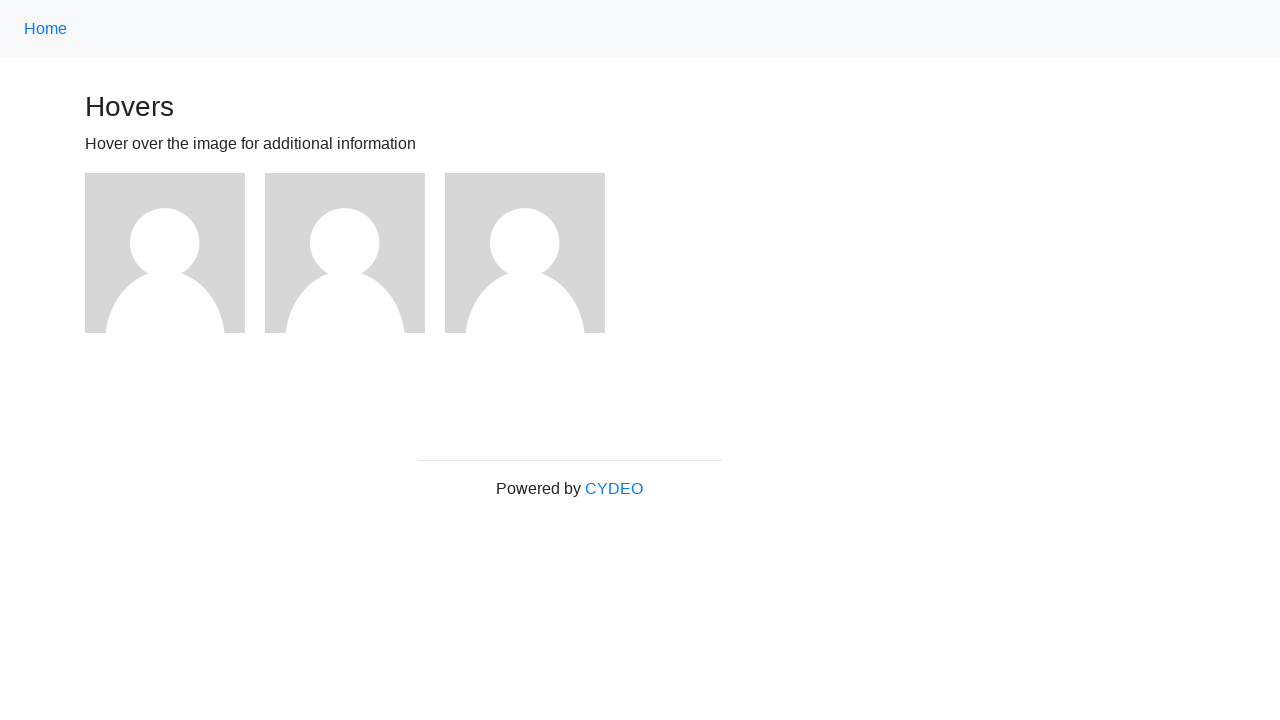

Hovered over the first image element at (175, 253) on xpath=//div[@class='figure'][1]
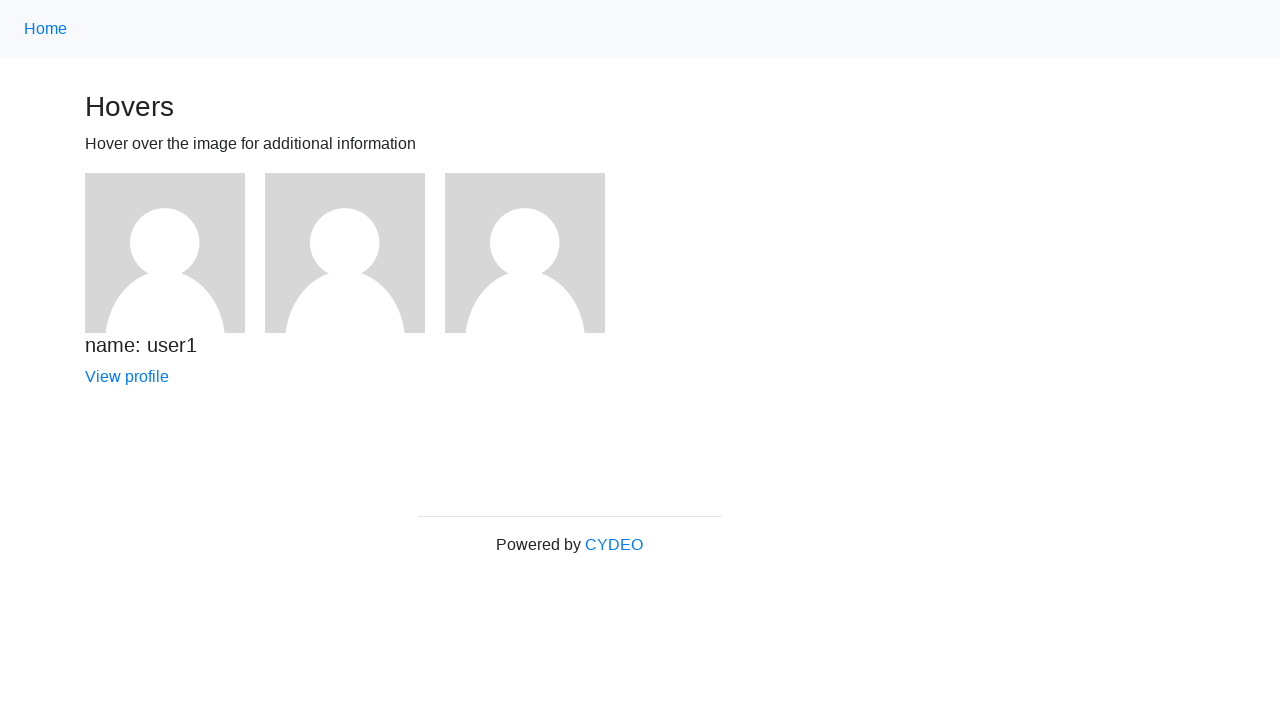

Verified that text is now visible after hover action
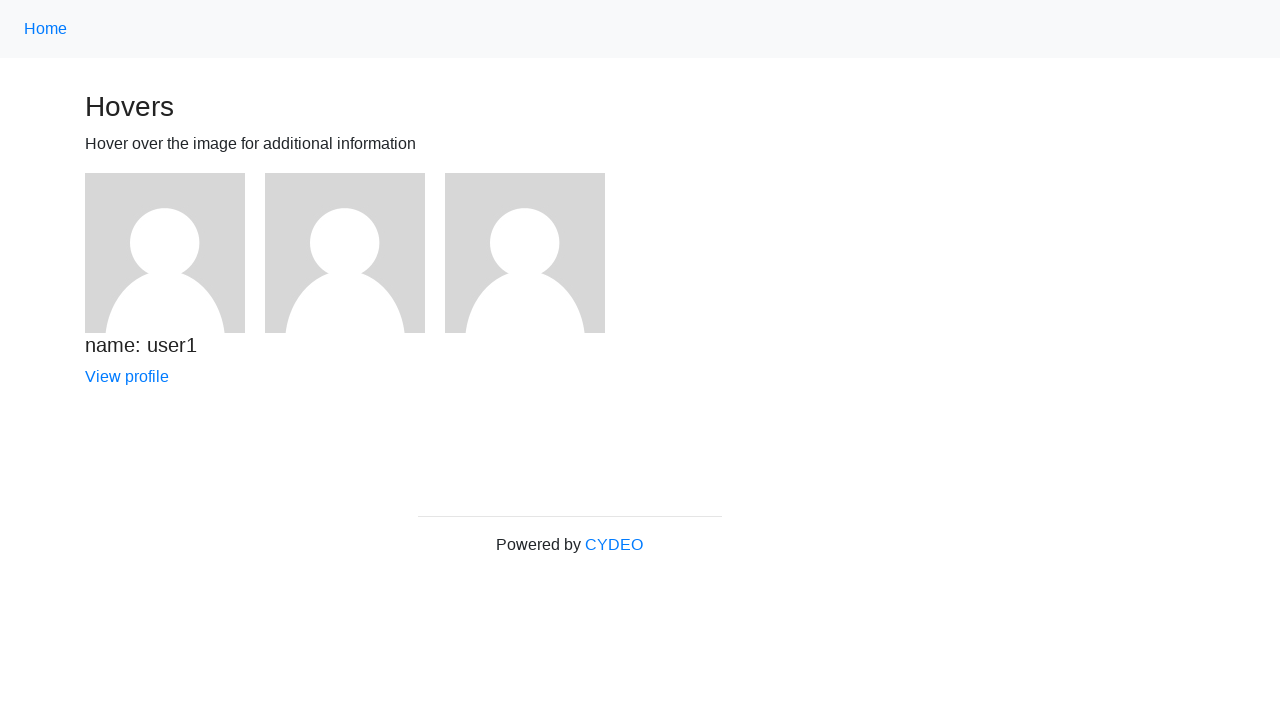

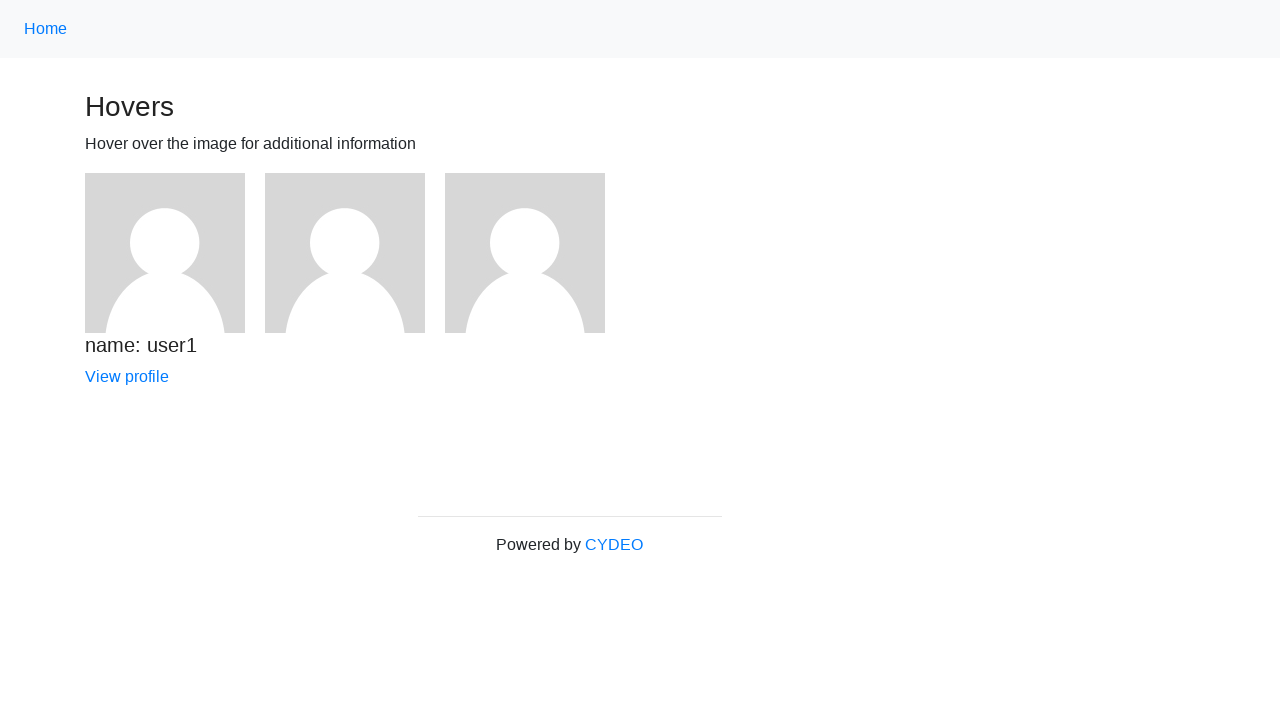